Navigates to the OrangeHRM demo site and verifies that the page title matches the expected value "OrangeHRM".

Starting URL: https://opensource-demo.orangehrmlive.com/

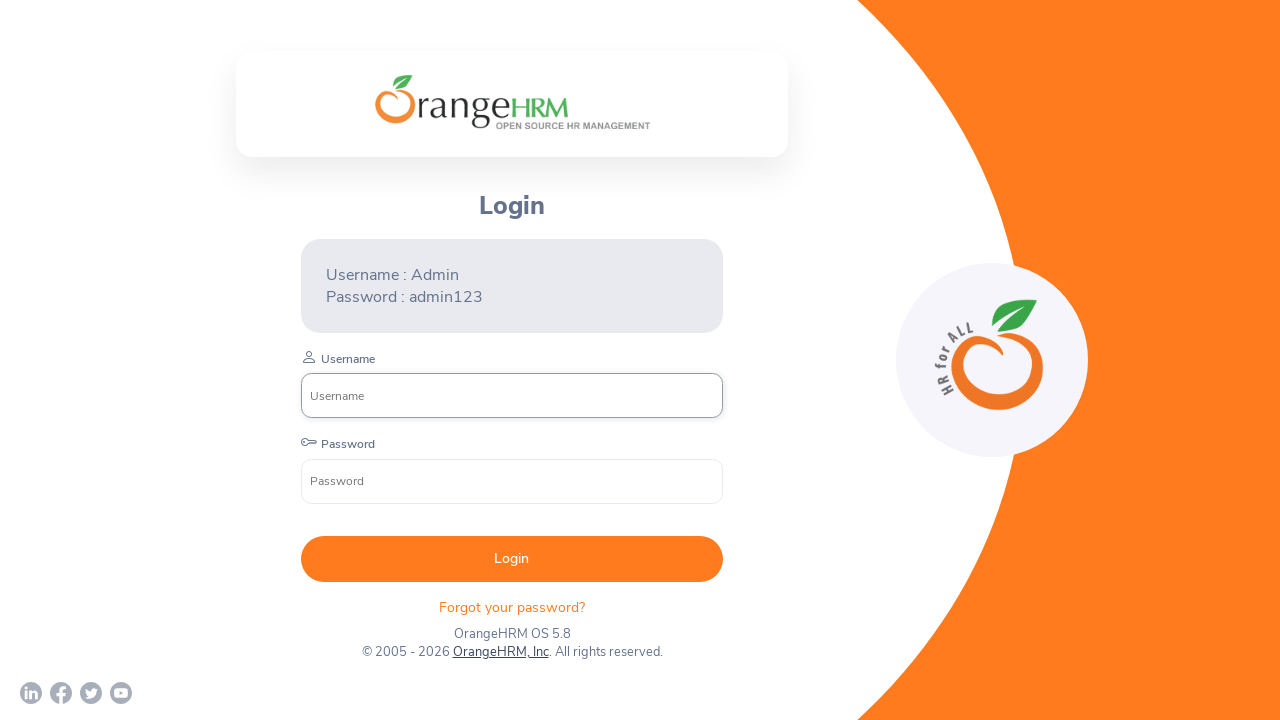

Retrieved page title from OrangeHRM demo site
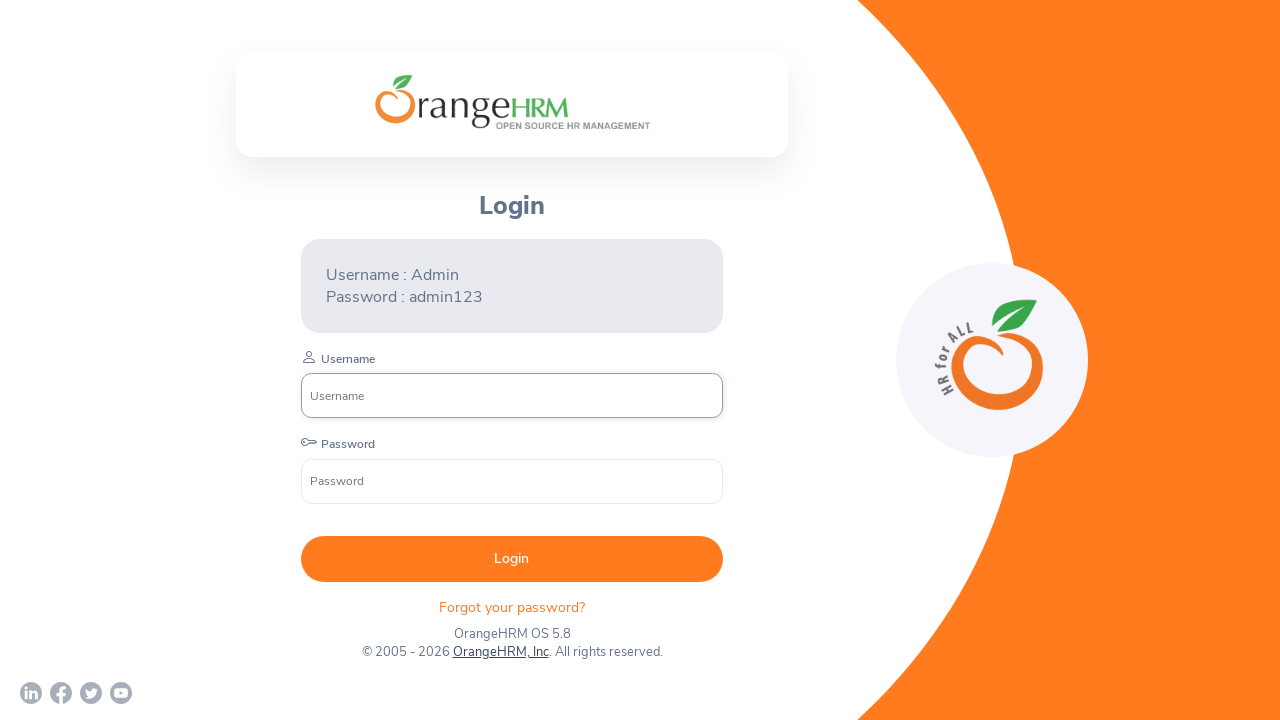

Verified page title contains 'OrangeHRM' - assertion passed
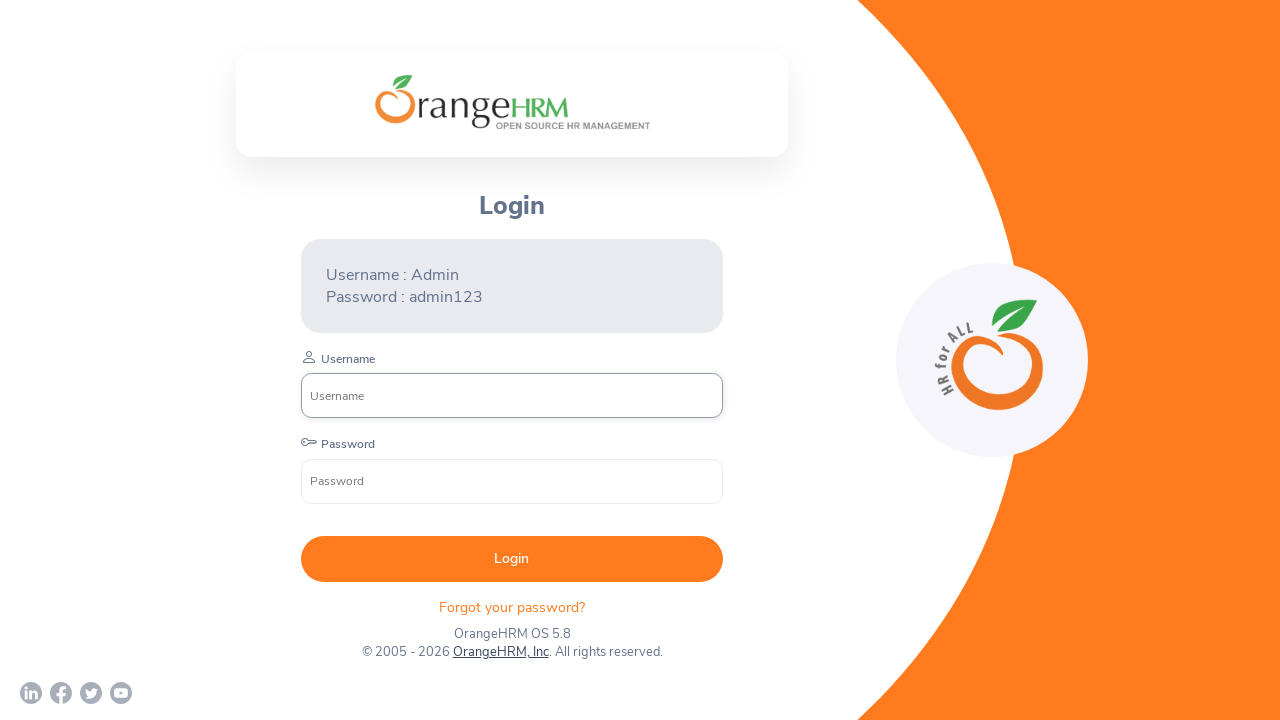

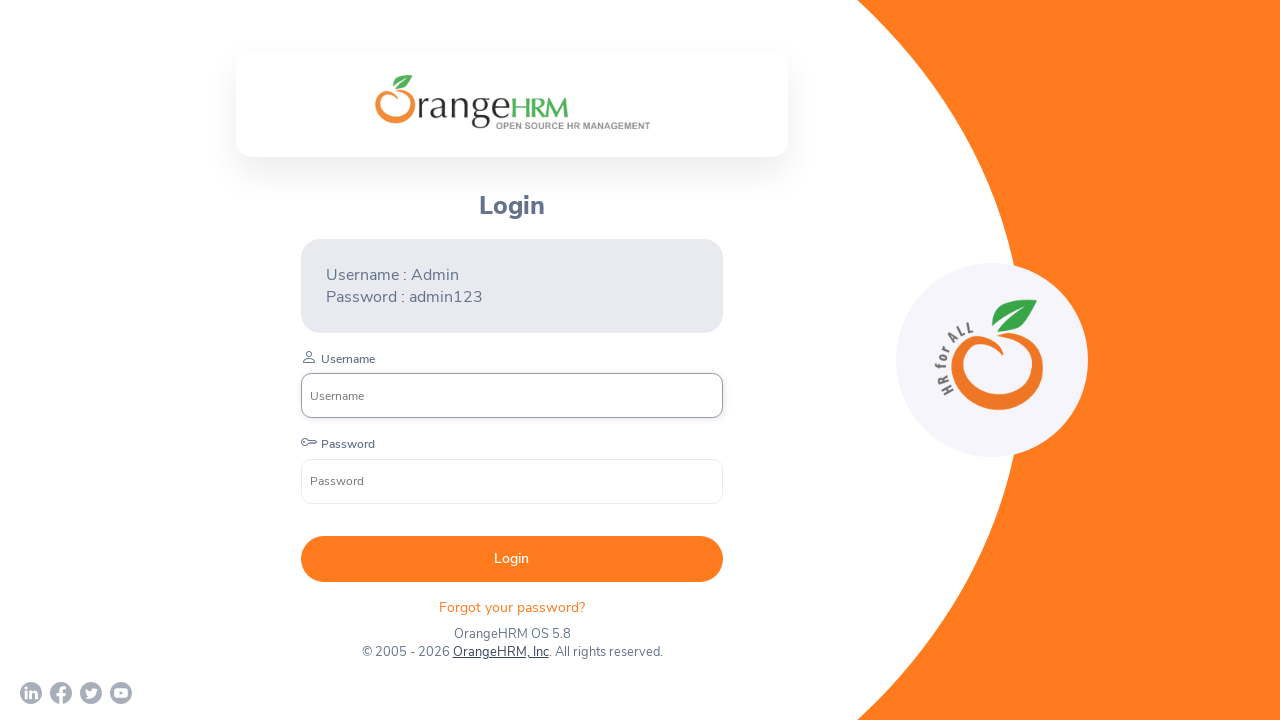